Navigates to a leadership page and clicks on a specific article link about Leadership Agility

Starting URL: https://authoraditiagarwal.com/leadership/

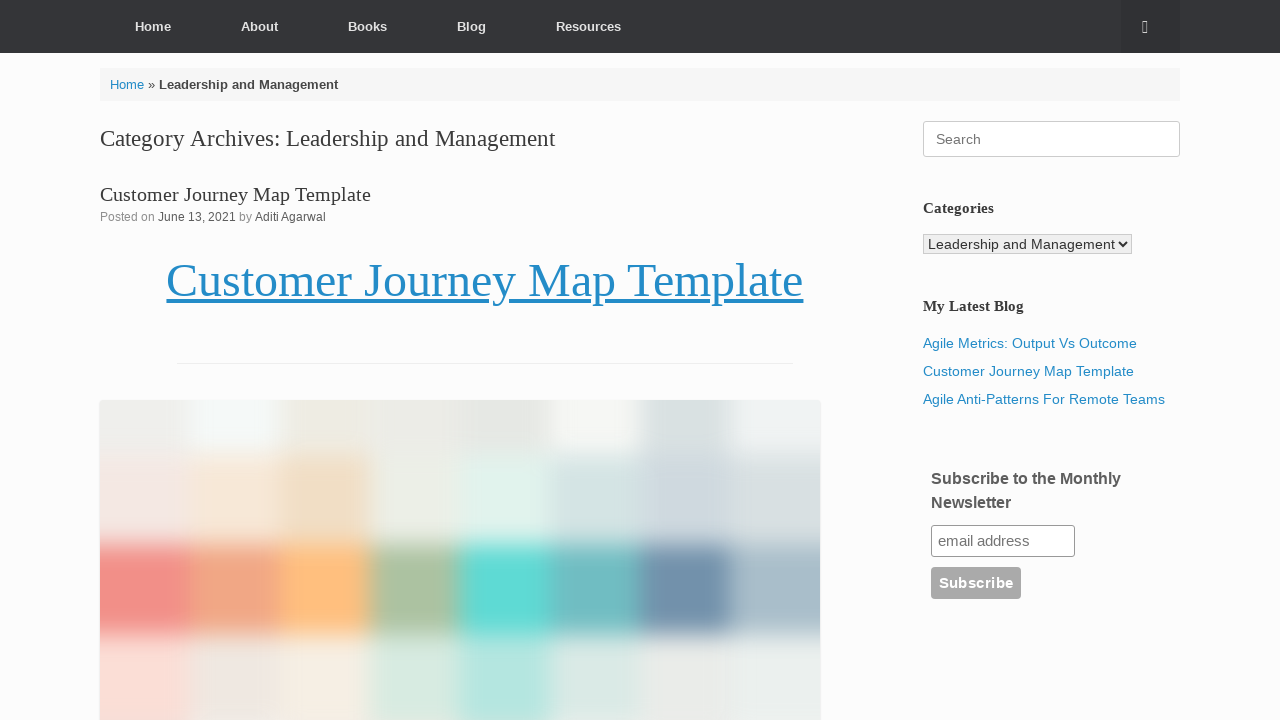

Navigated to leadership page
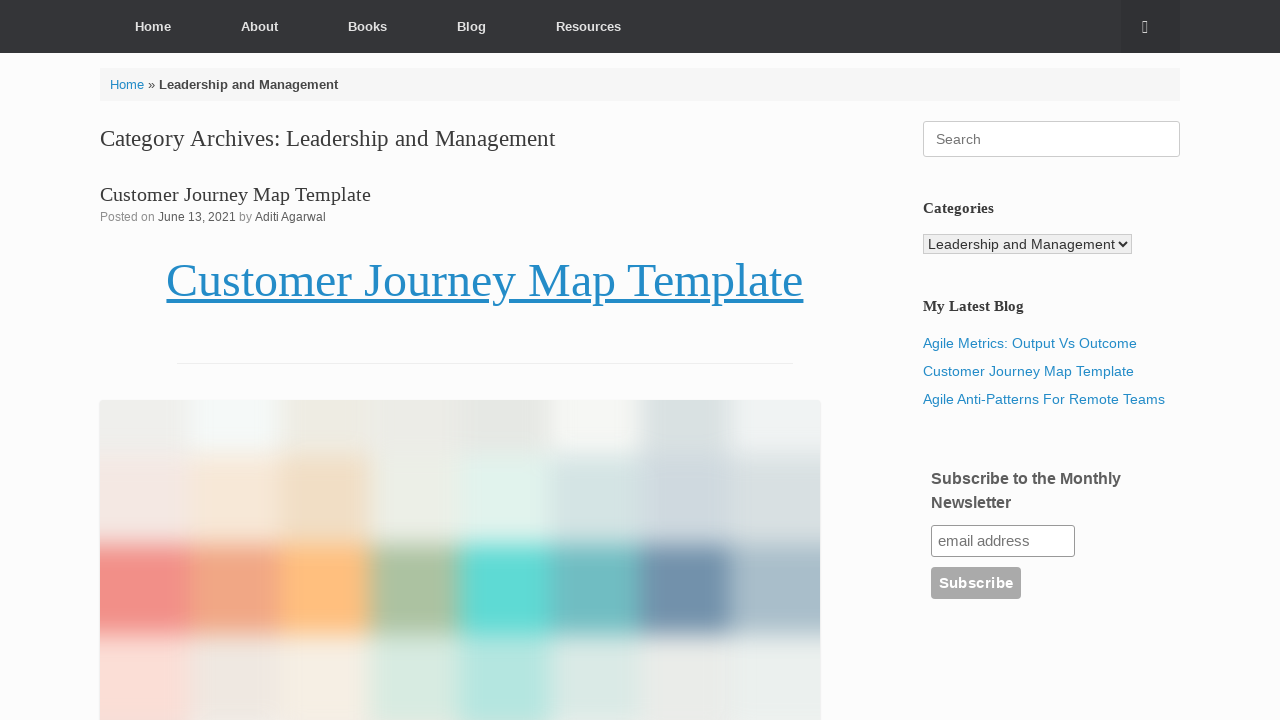

Clicked on Leadership Agility article link at (282, 360) on text=Leadership Agility: What You Need to Know
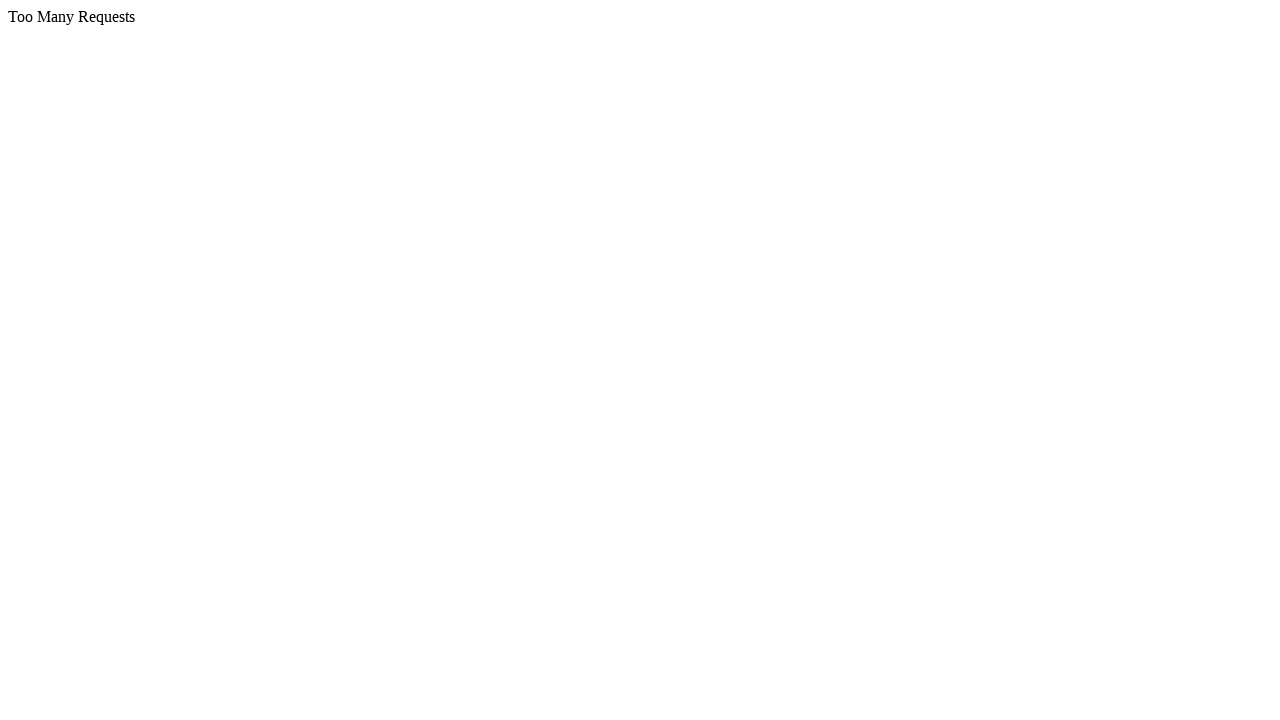

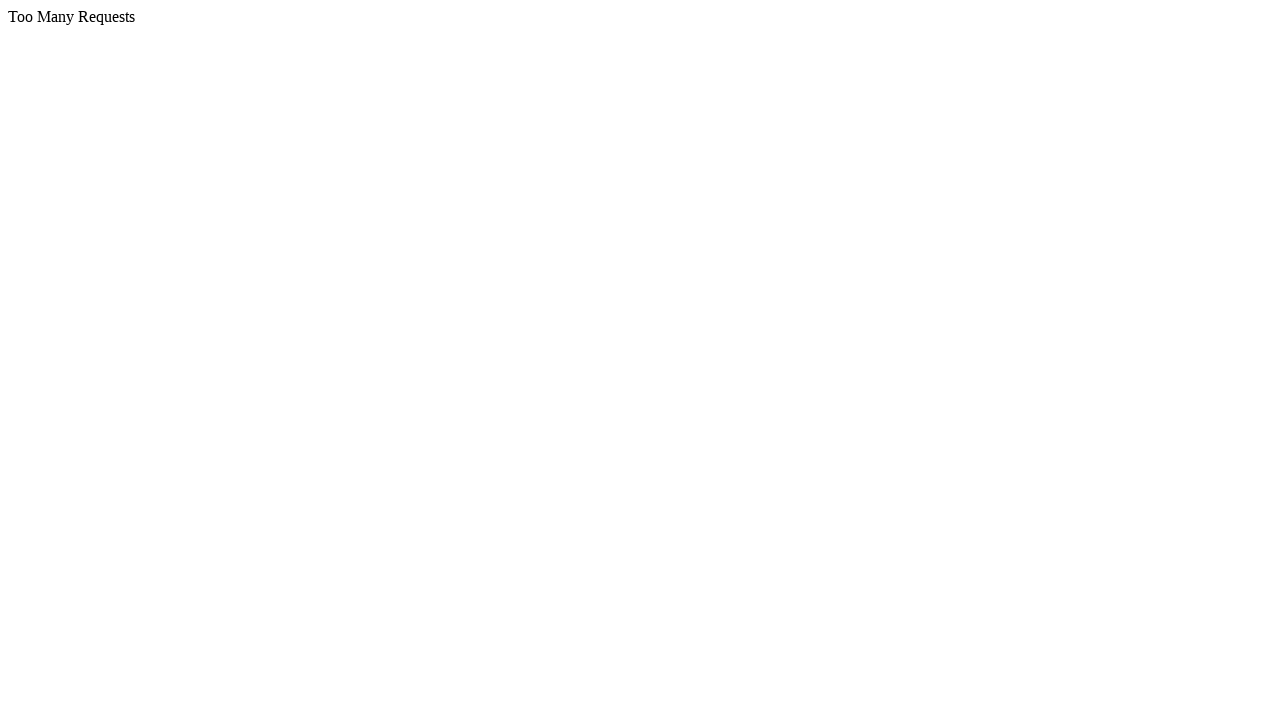